Tests navigation to the All Courses page on an LMS website and clicks on a primary action button to view course details.

Starting URL: https://alchemy.hguy.co/lms

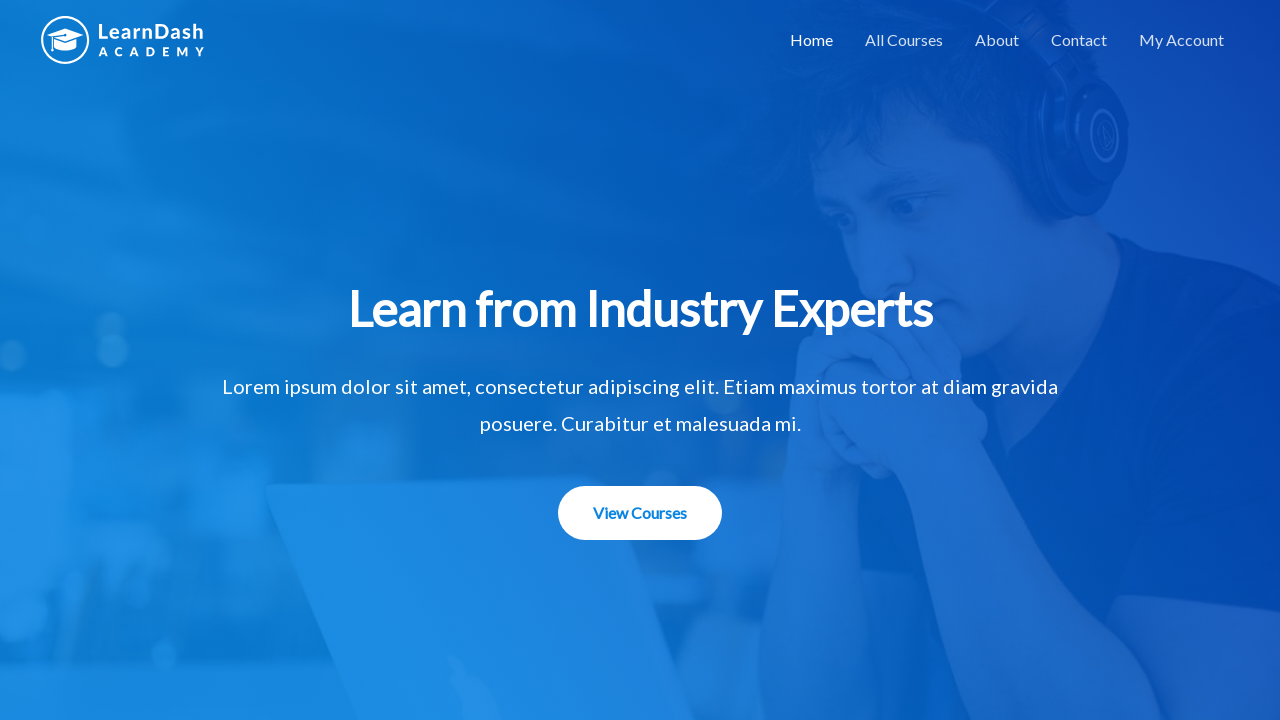

Clicked on 'All Courses' link to navigate to courses page at (904, 40) on xpath=//a[text()='All Courses']
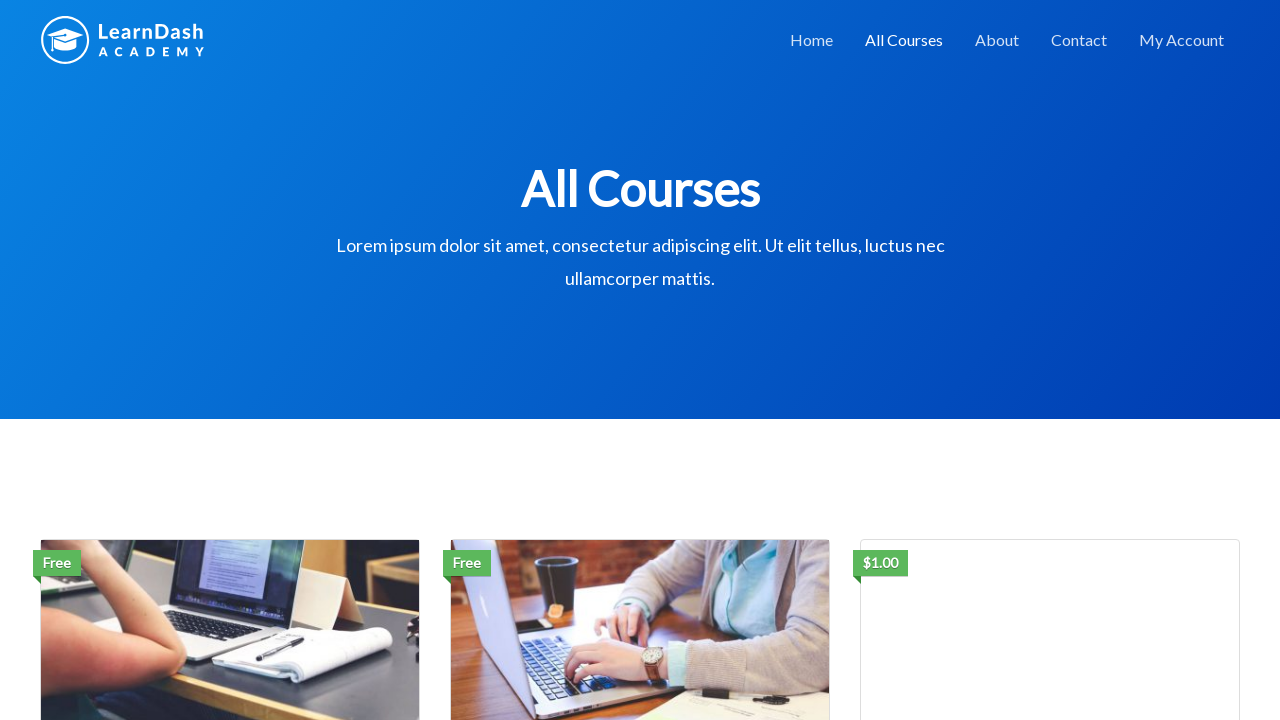

Course list loaded successfully
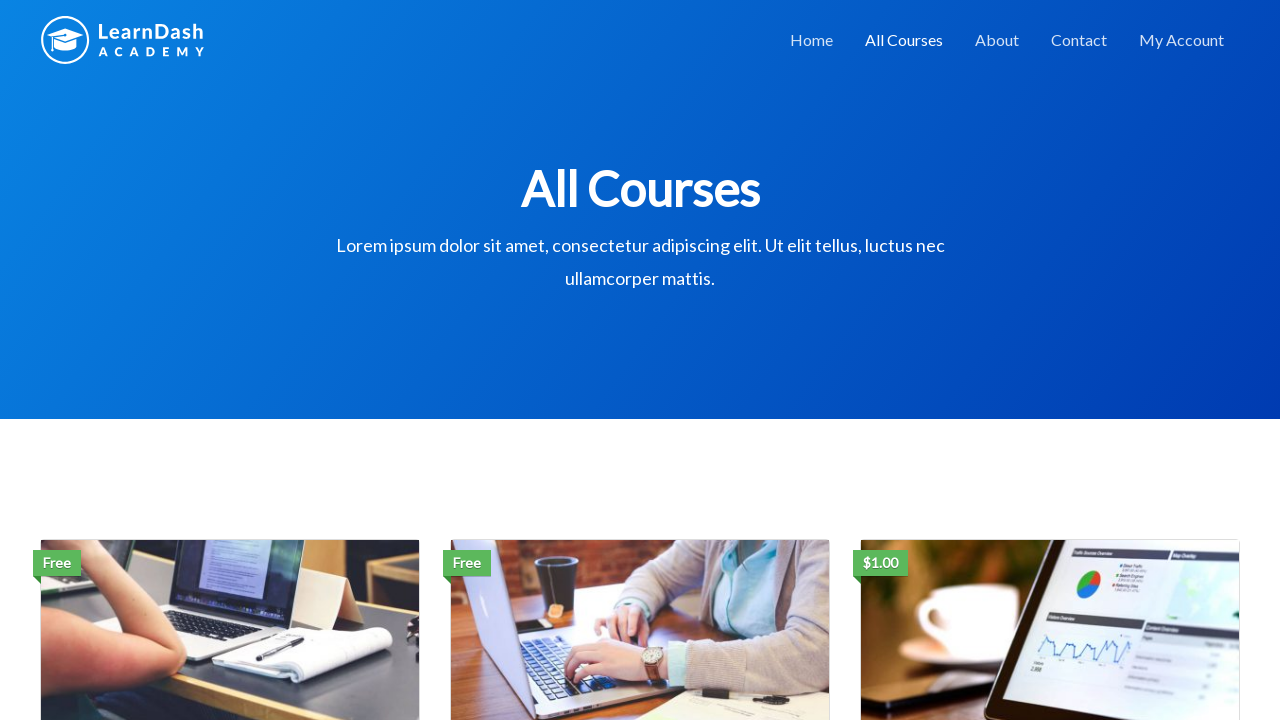

Clicked on primary action button to view course details at (230, 360) on xpath=//a[@class='btn btn-primary']
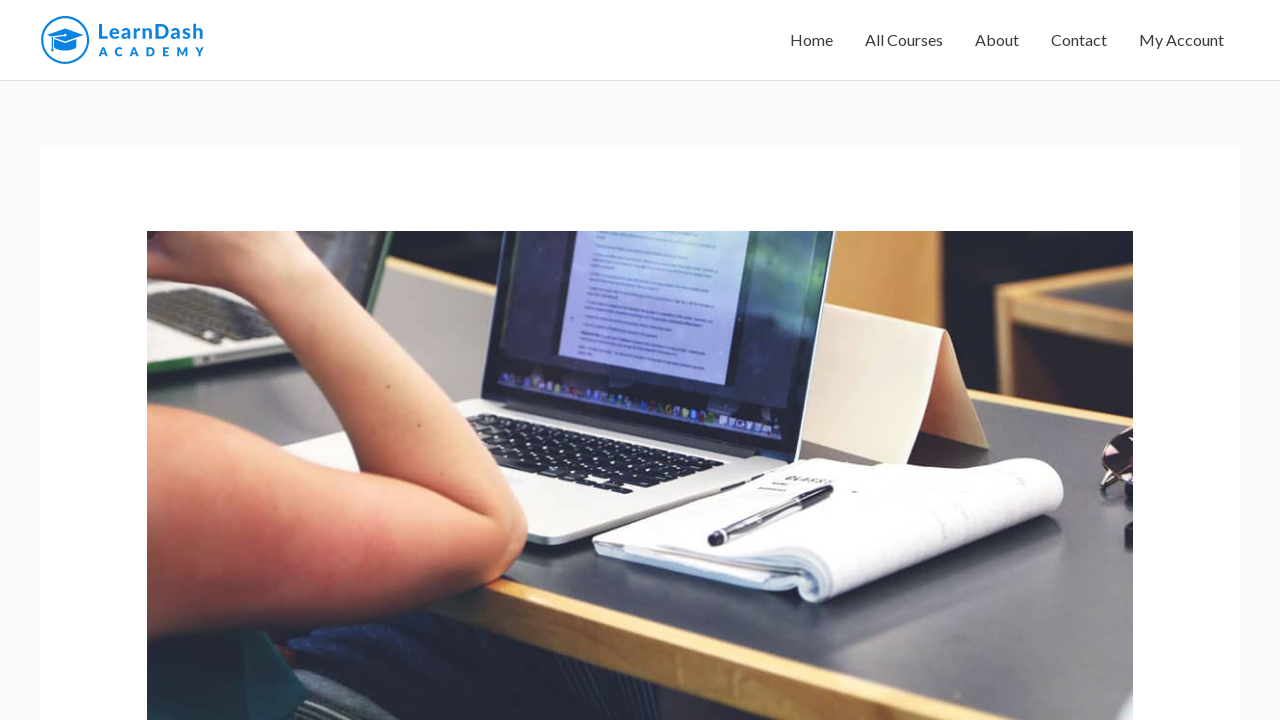

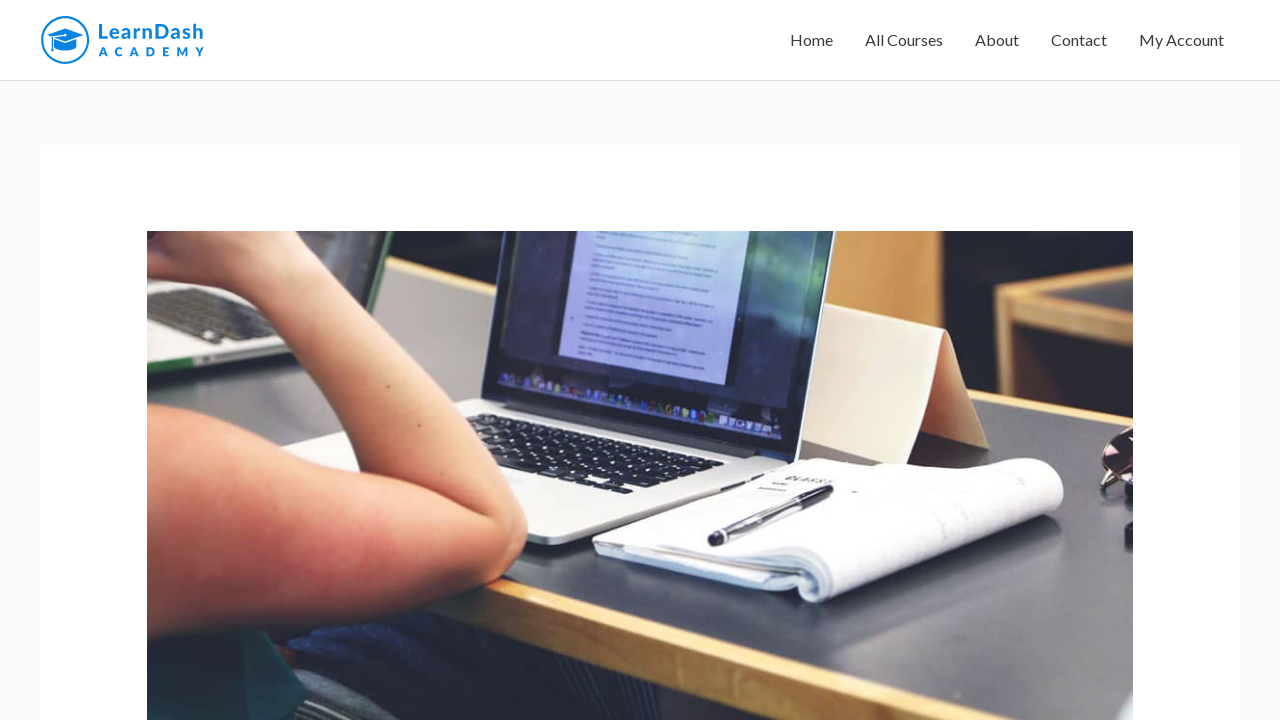